Tests various button interactions on LeafGround's button practice page, including clicking a button, navigating back, and checking button properties like location, enabled state, color, and dimensions.

Starting URL: https://leafground.com/button.xhtml

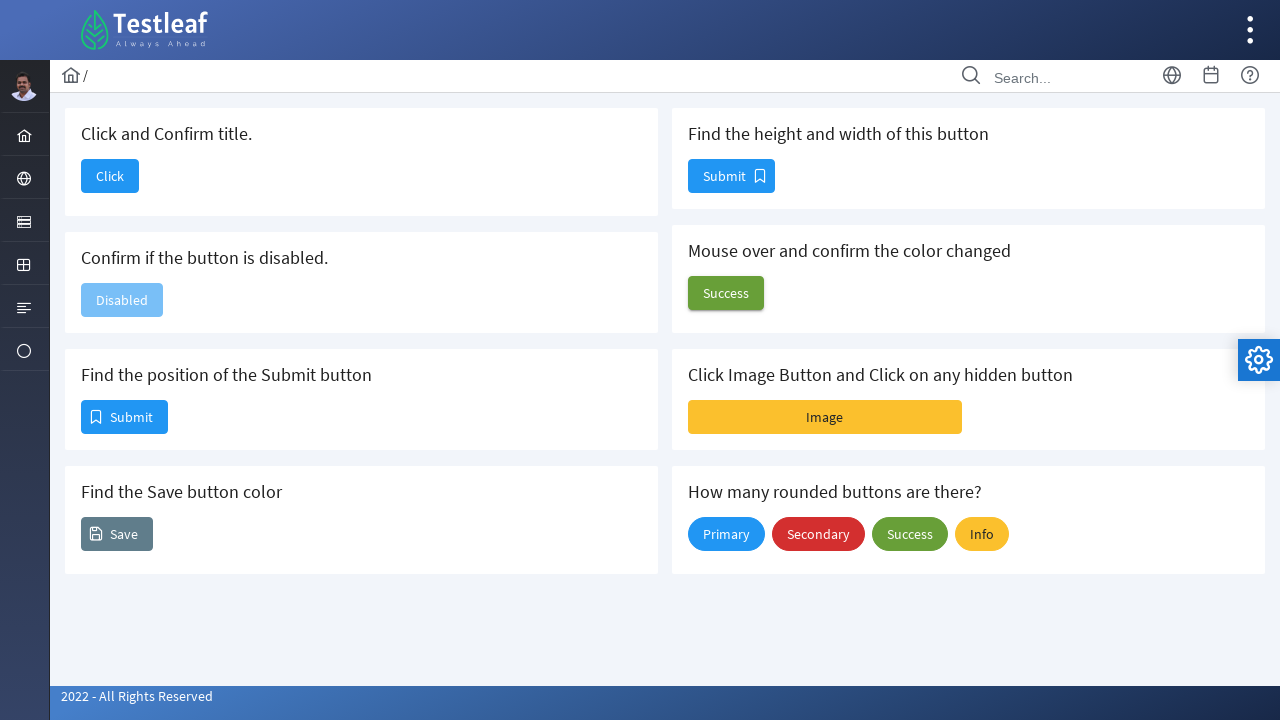

Clicked the first button on LeafGround button practice page at (110, 176) on #j_idt88\:j_idt90
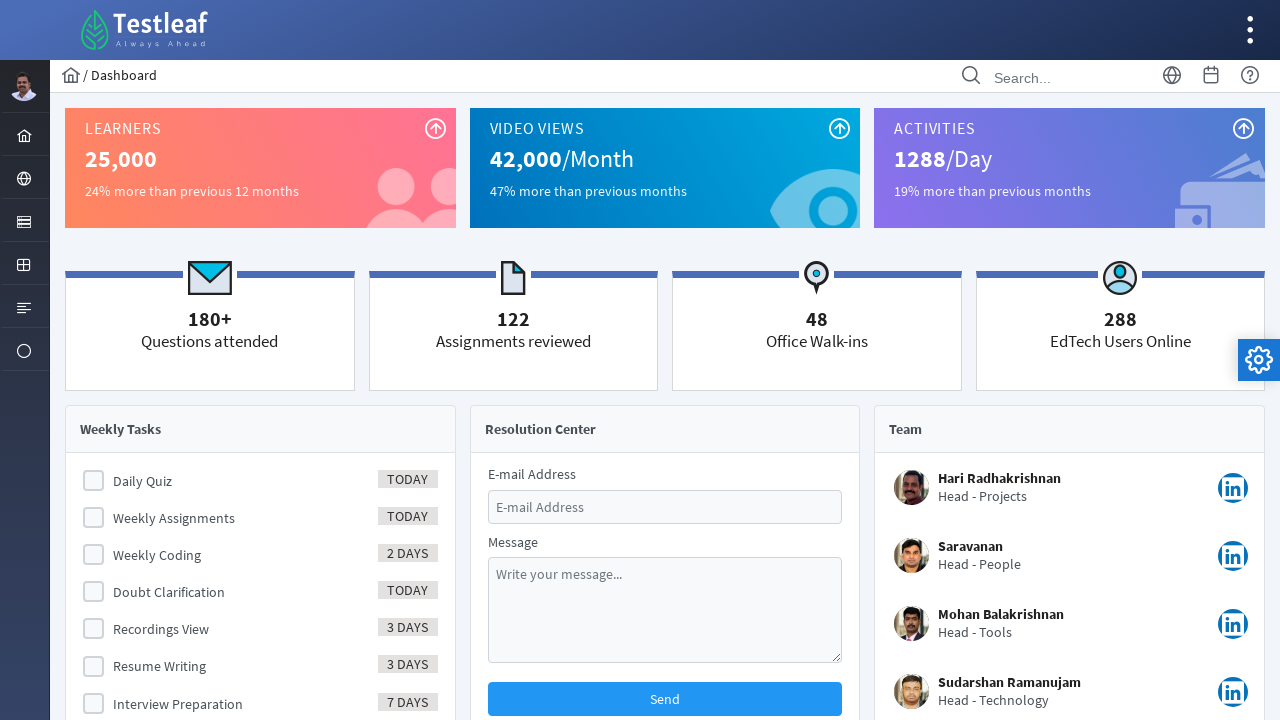

Navigated back to the button practice page
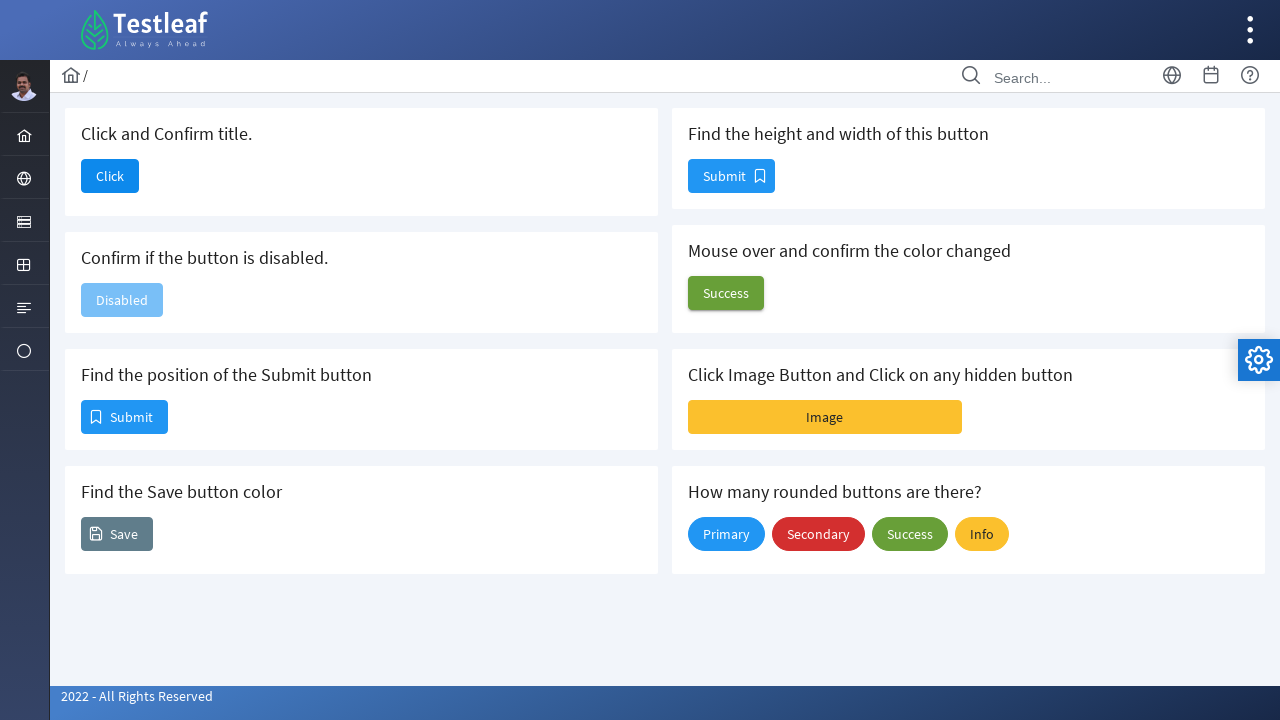

Waited for submit button to load after navigation
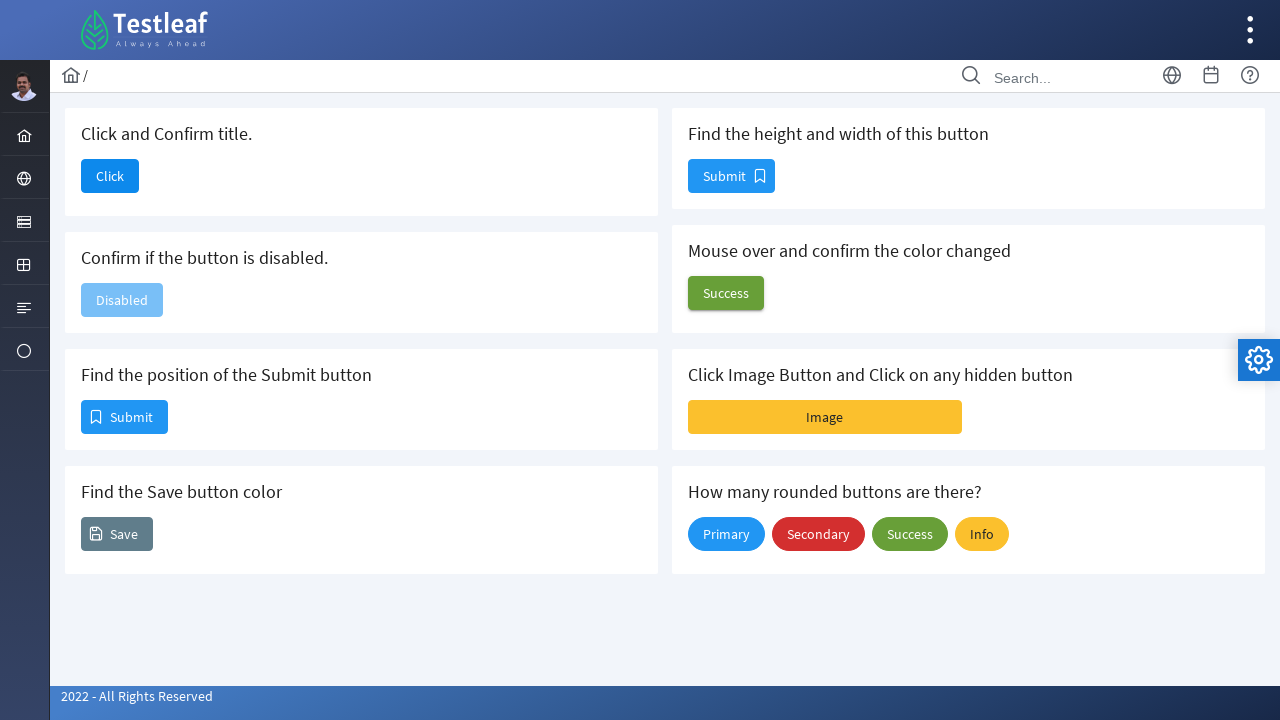

Verified submit button is visible and enabled
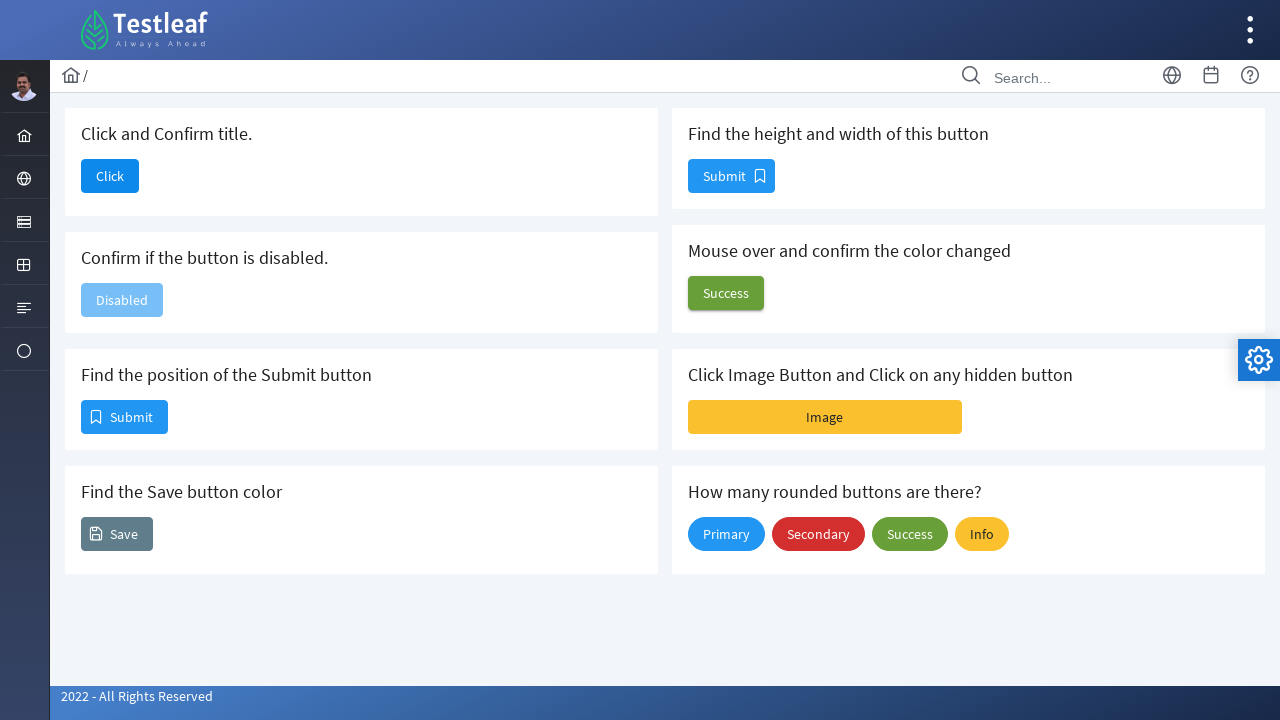

Verified color button is visible
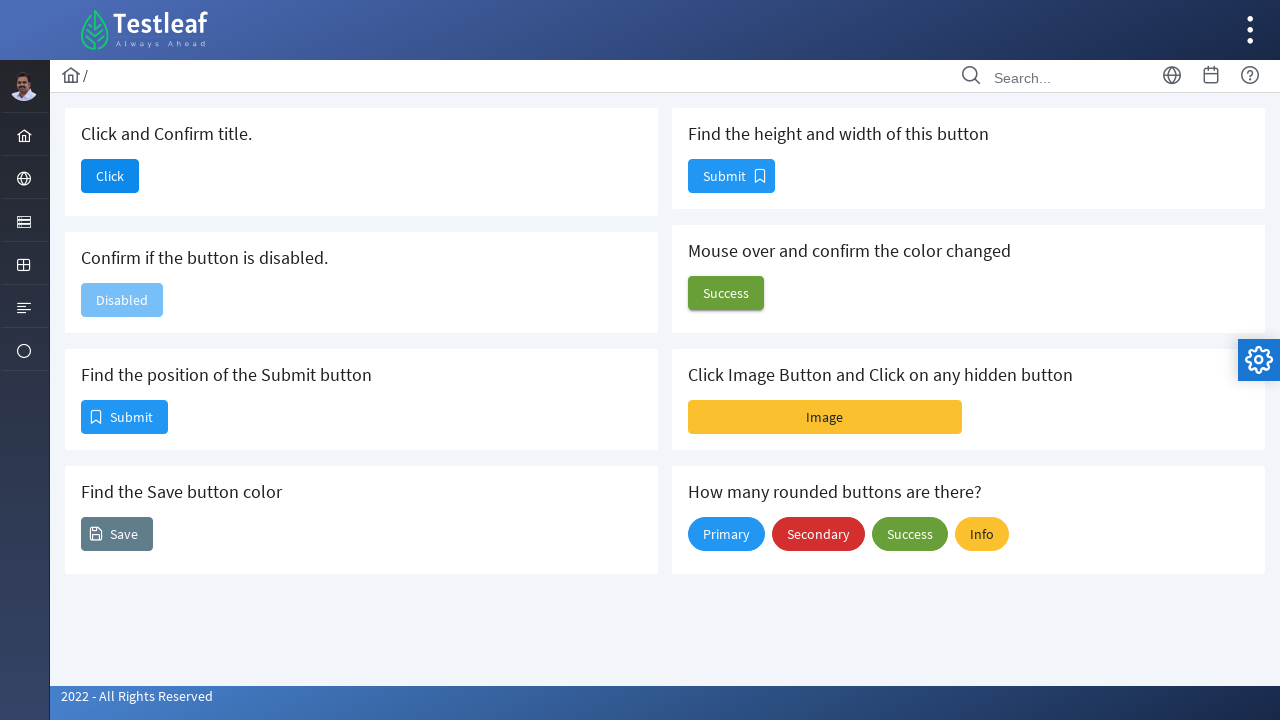

Verified size button is visible
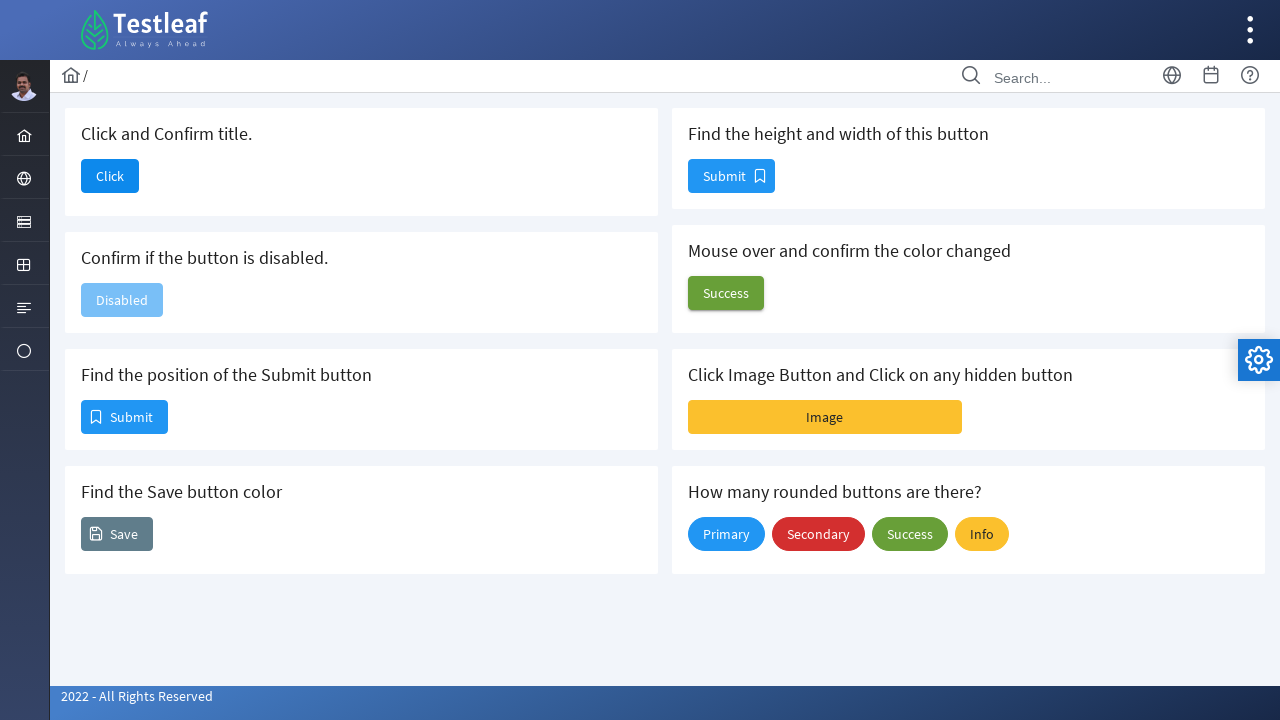

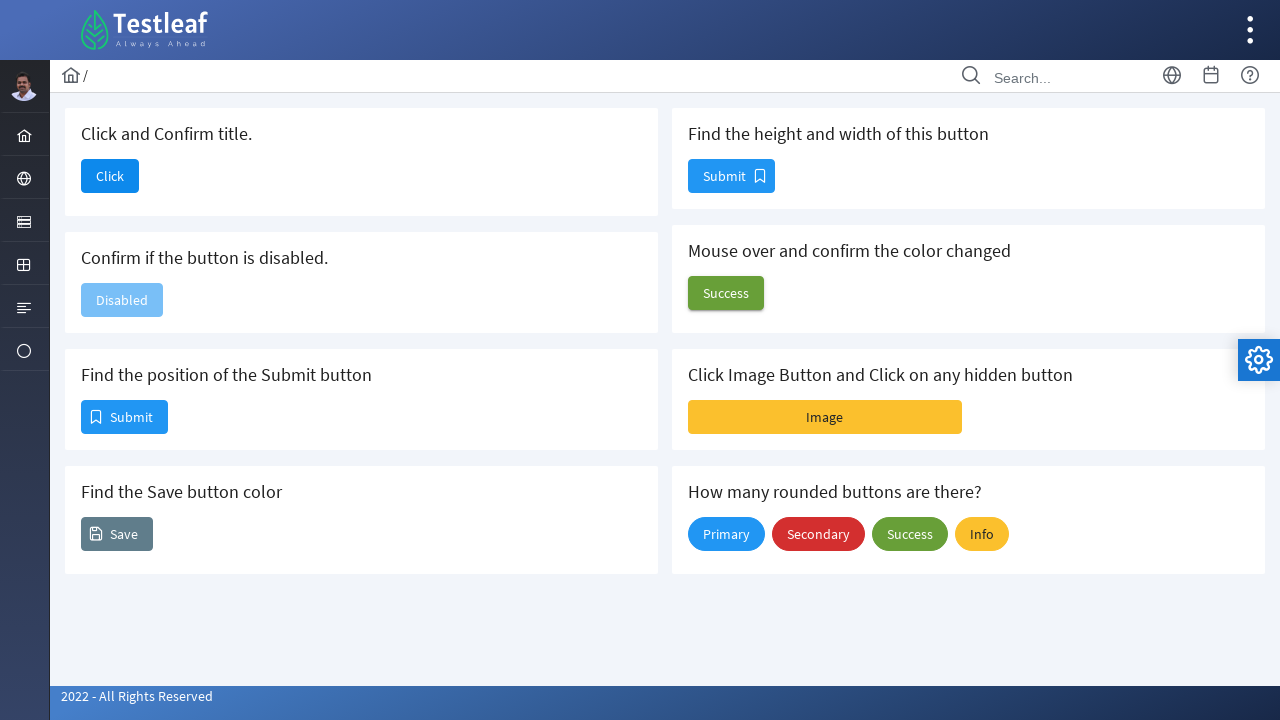